Tests double-click functionality by performing a double-click action on a message label element on the dashboard page

Starting URL: https://leafground.com/dashboard.xhtml

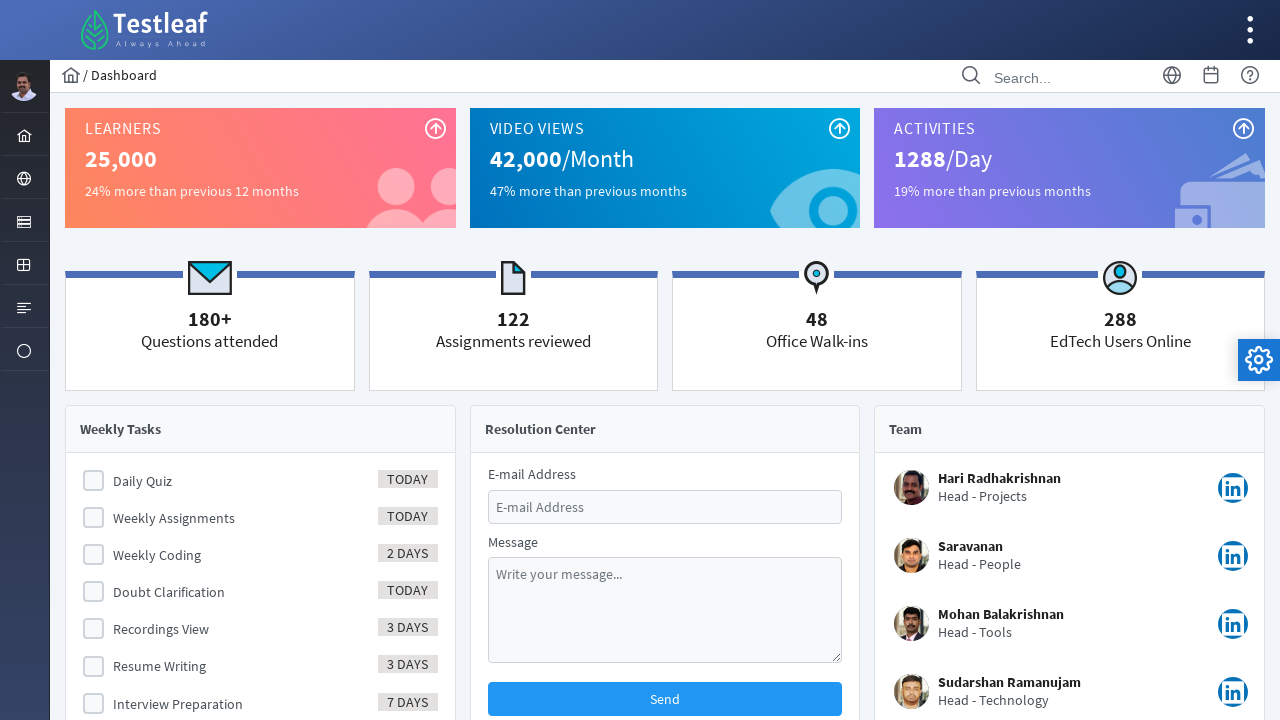

Located message label element on dashboard
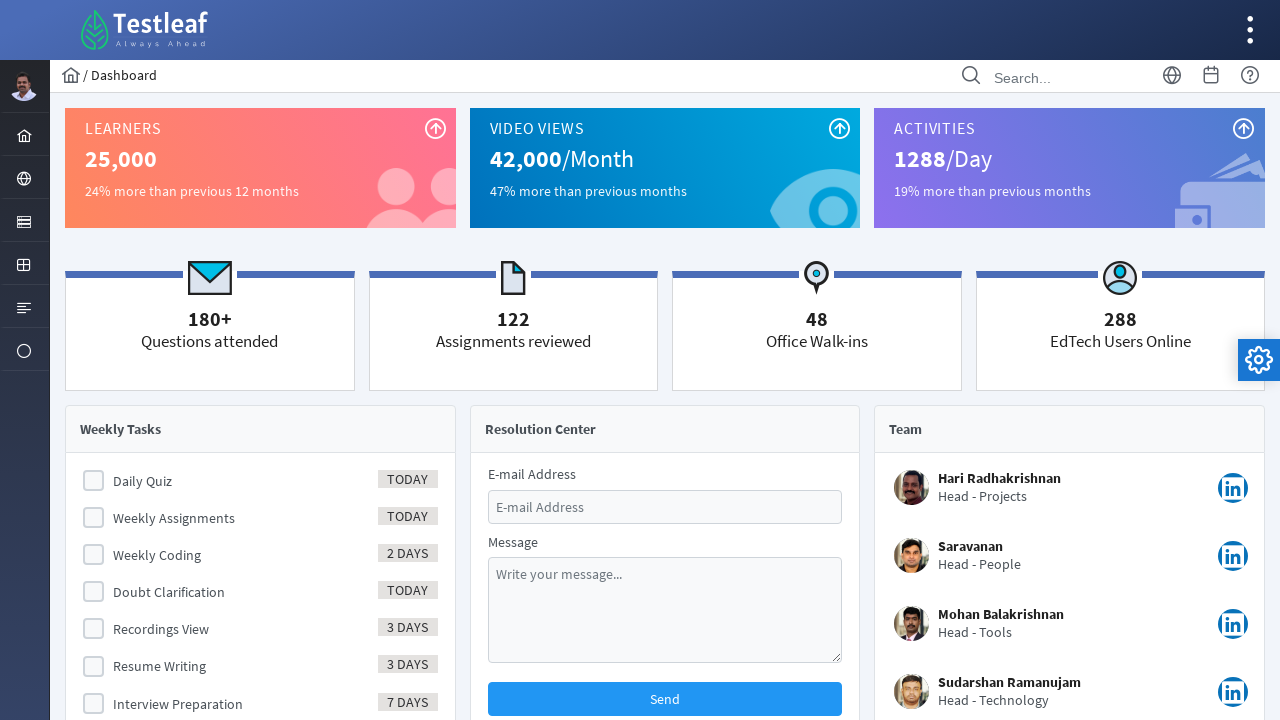

Performed double-click action on message label element at (513, 541) on xpath=//label[text()='Message']
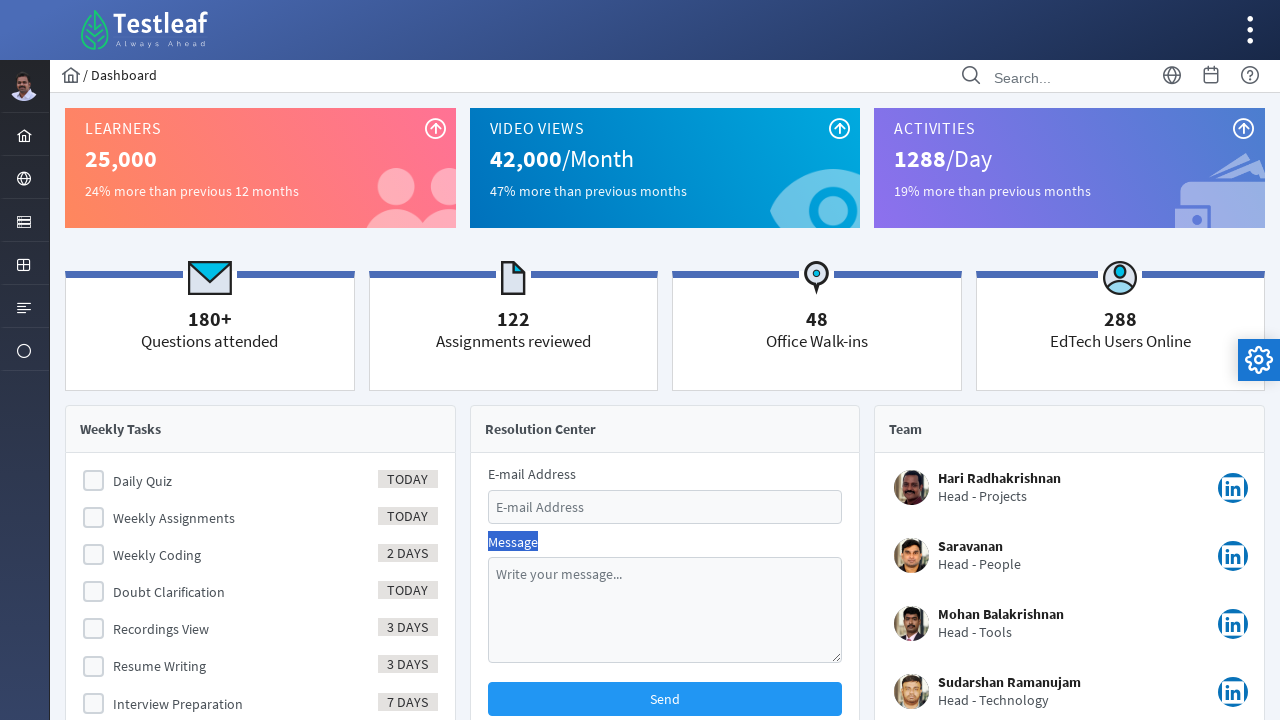

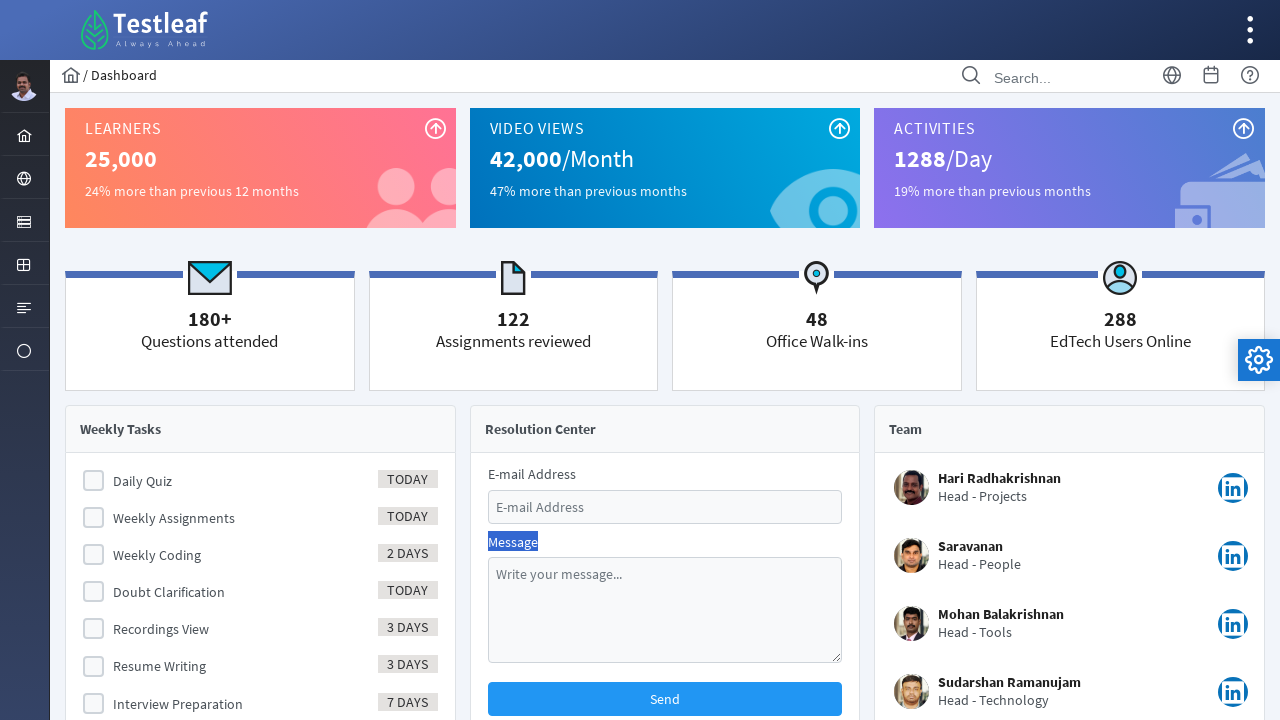